Tests pressing the tab key using keyboard action without targeting a specific element and verifies the page displays the correct key press result

Starting URL: http://the-internet.herokuapp.com/key_presses

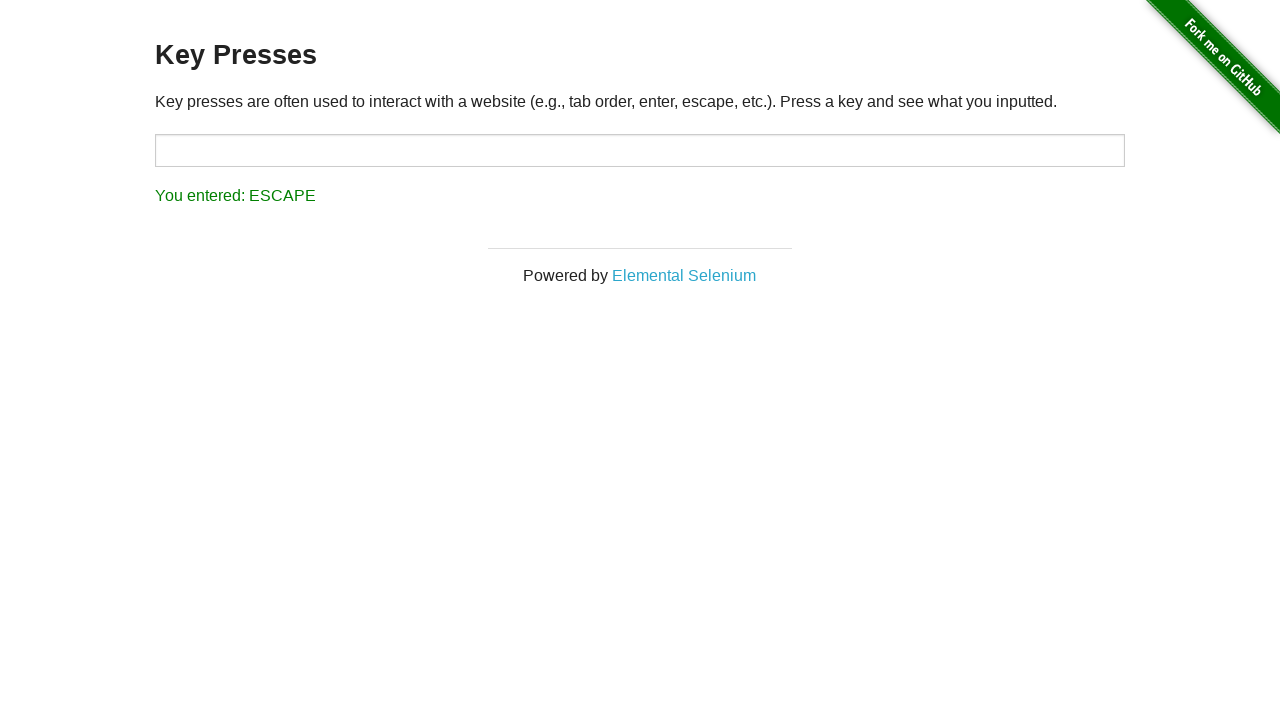

Navigated to key presses test page
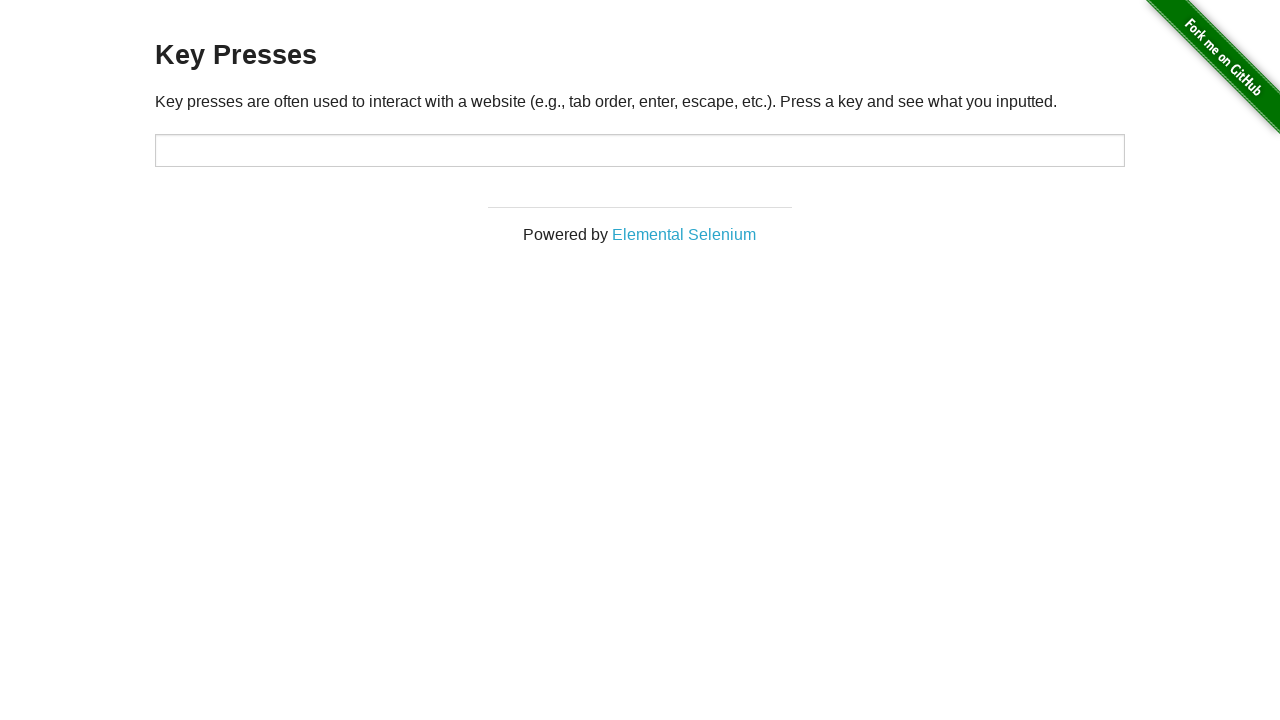

Pressed Tab key on the page
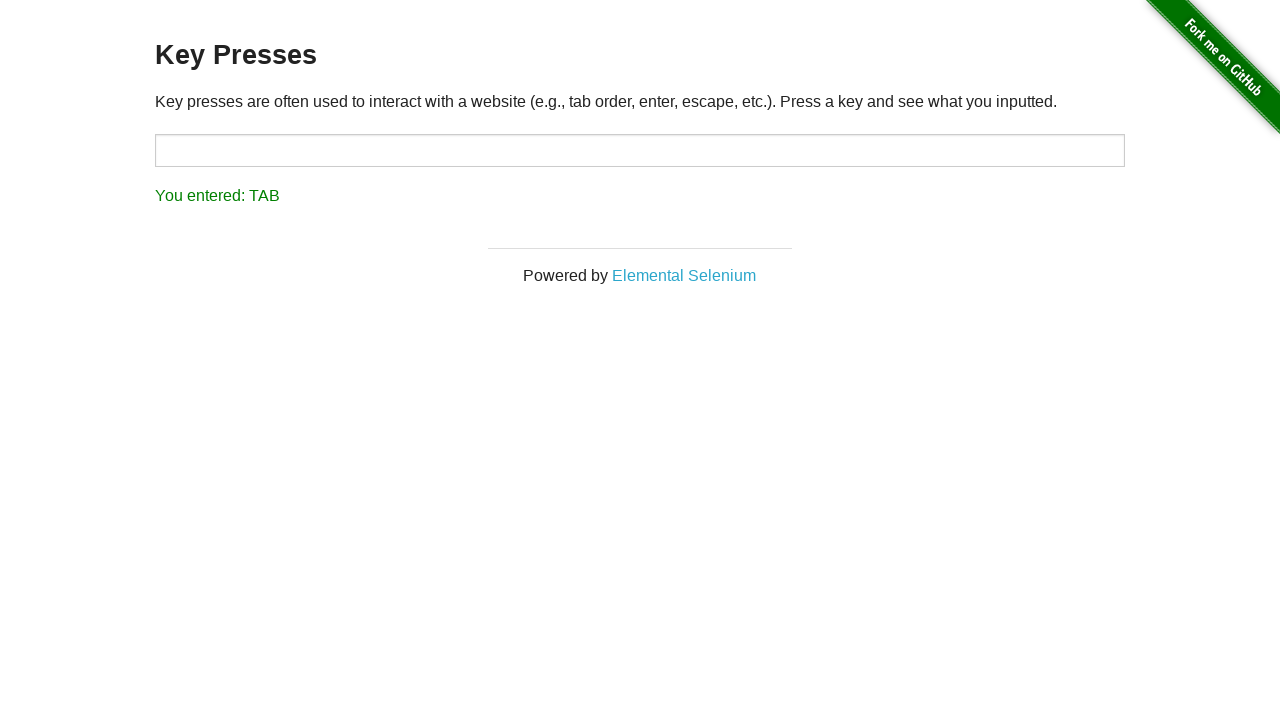

Result element appeared on page
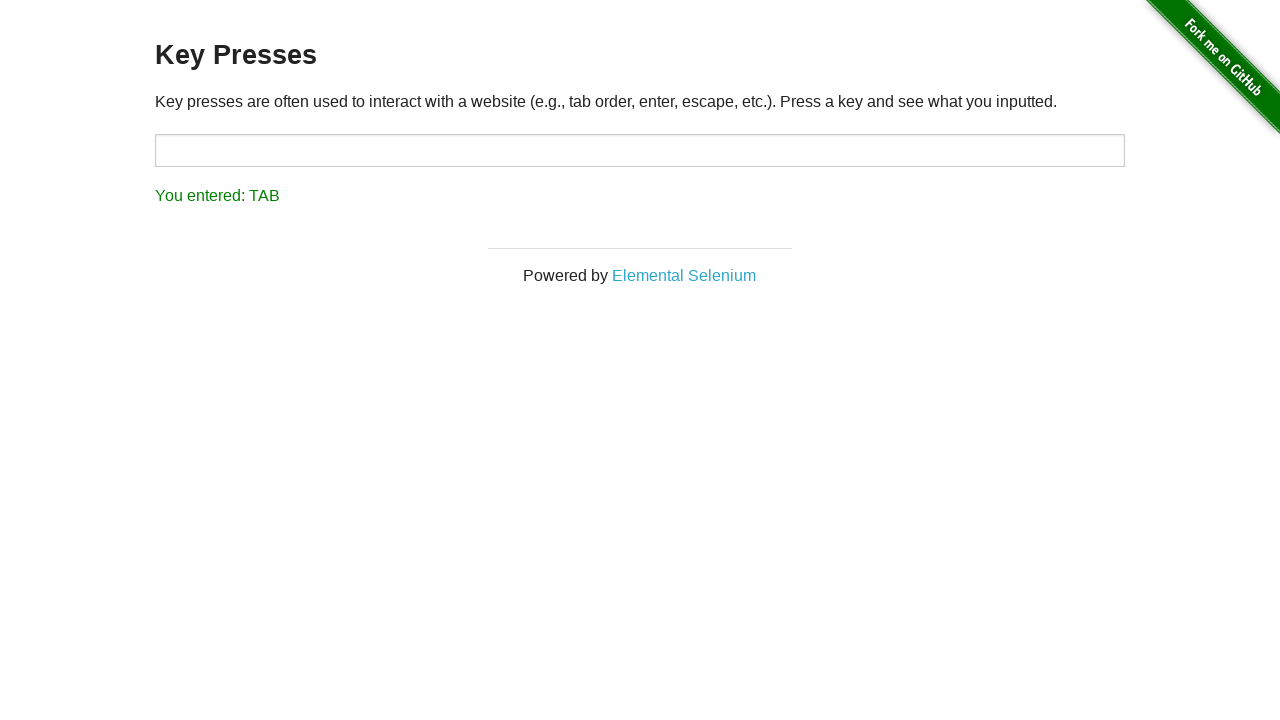

Retrieved result text content
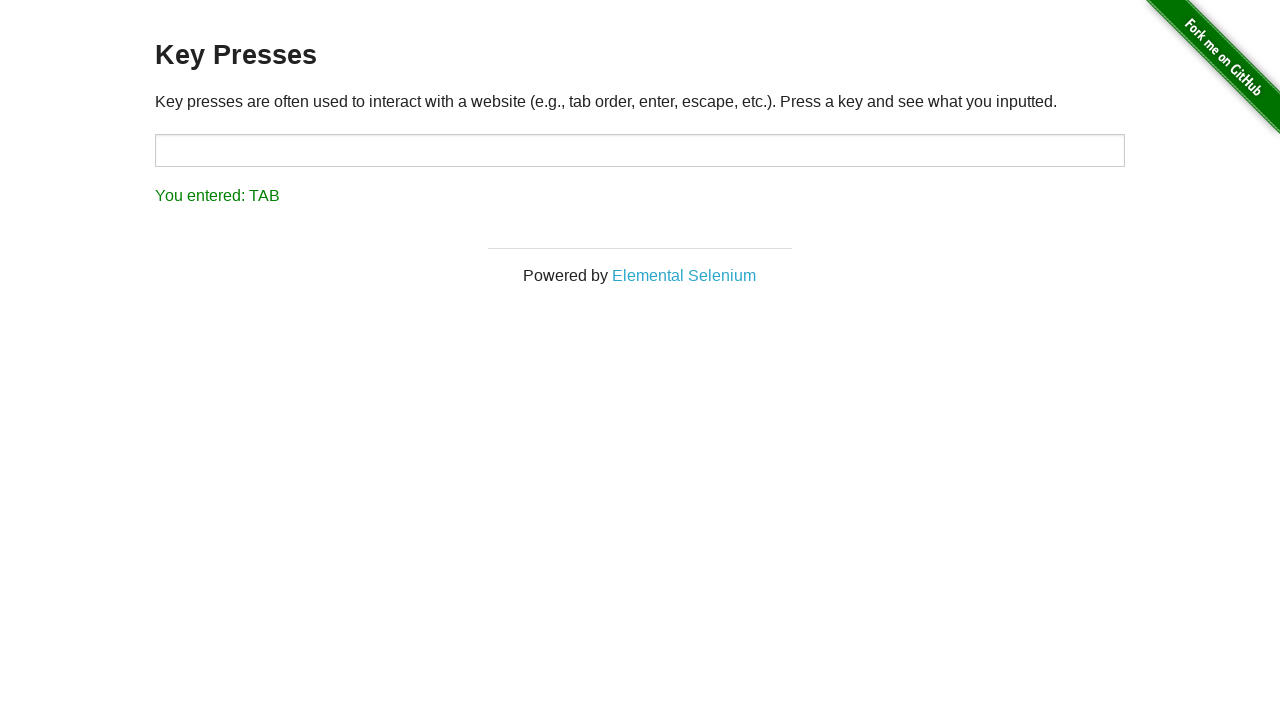

Verified result text displays 'You entered: TAB'
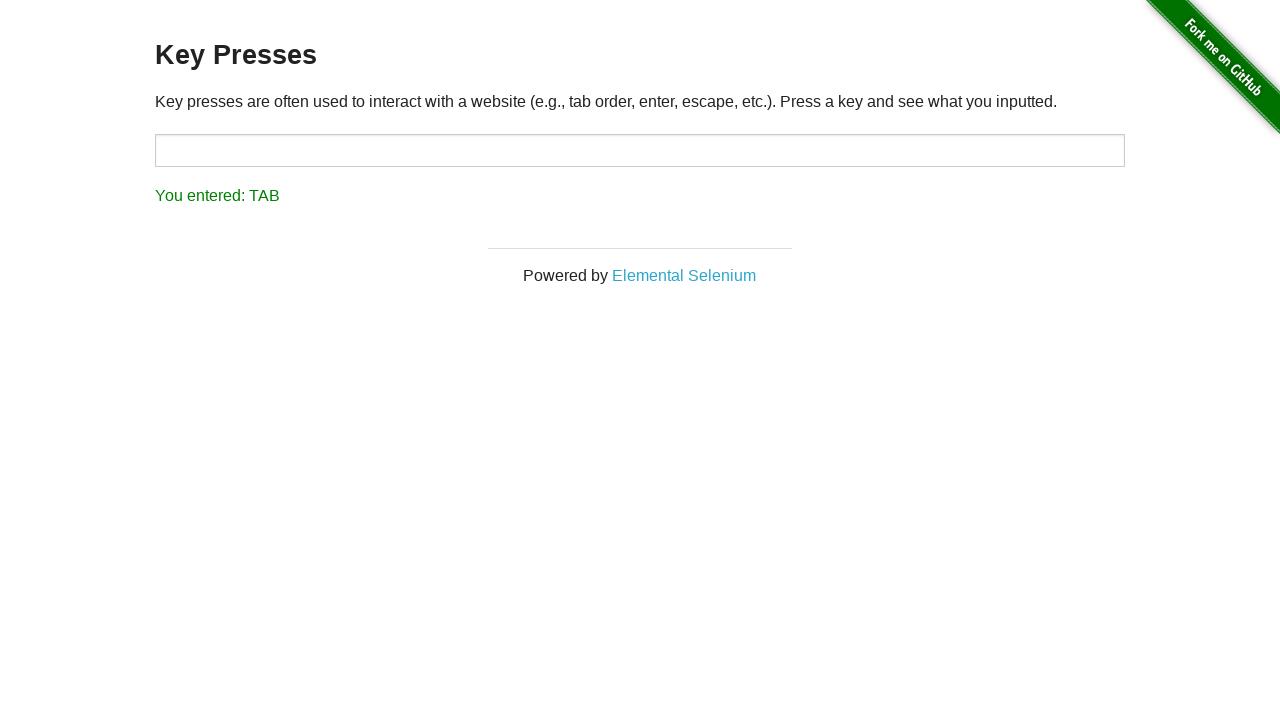

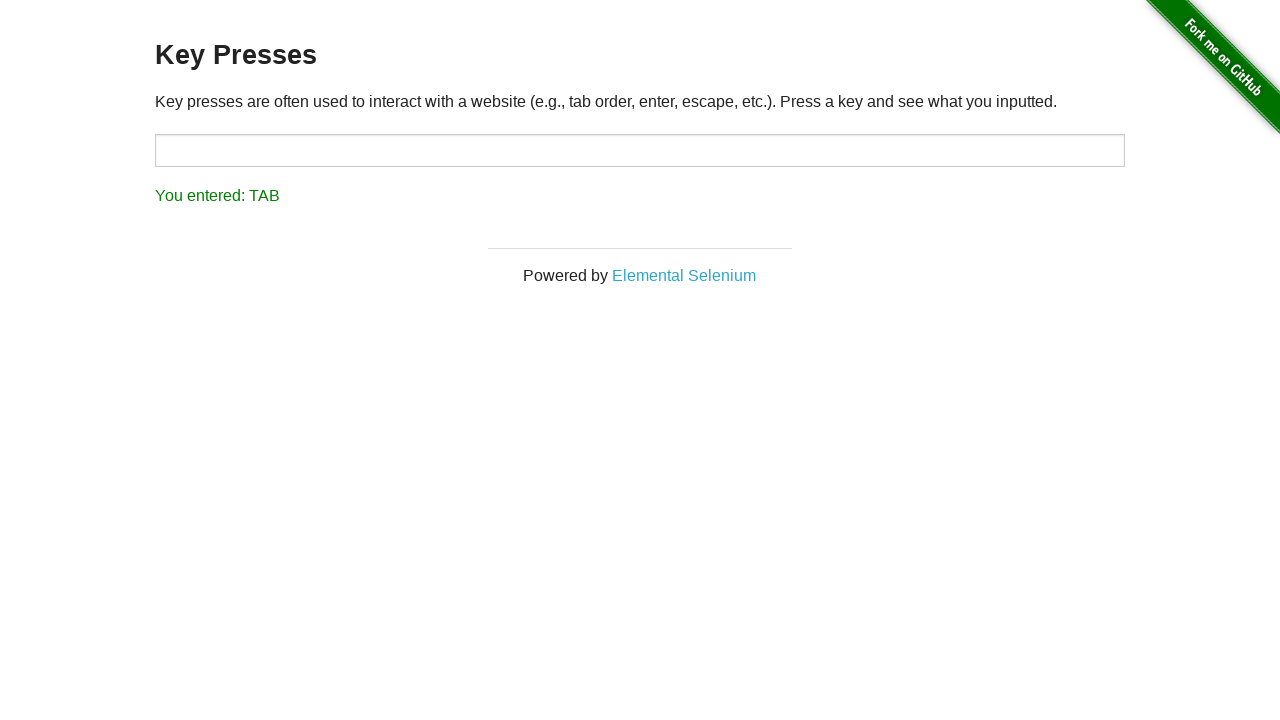